Tests the "Go Back To Home" link navigation from forgot password page

Starting URL: https://travel-advisor-self.vercel.app/forgot-password

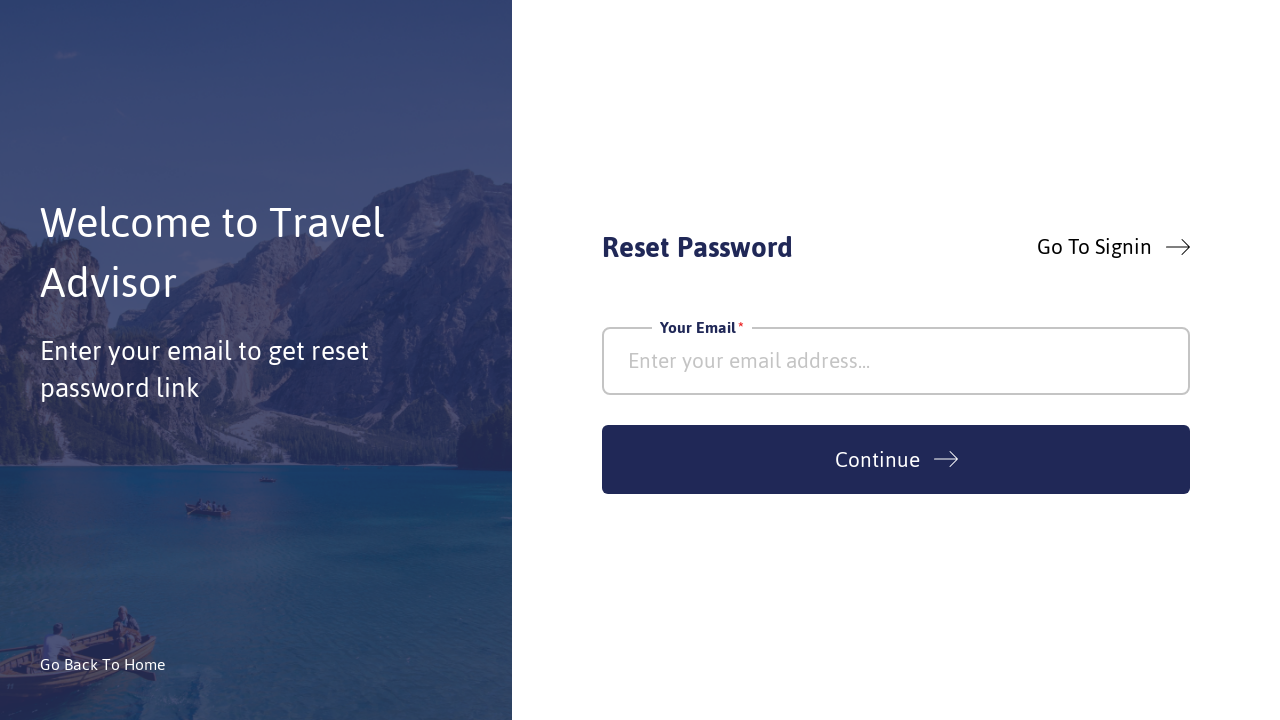

Clicked 'Go Back To Home' link on forgot password page at (102, 664) on xpath=//a[contains(text(),'Go Back To Home')]
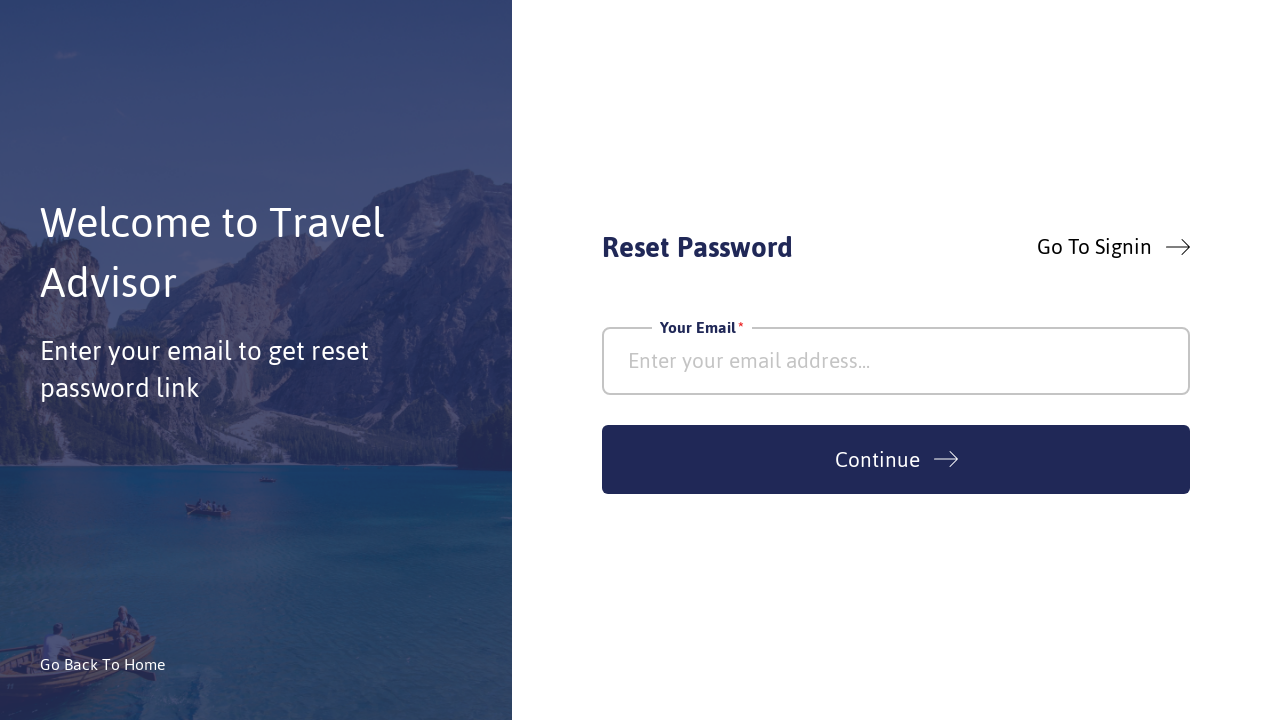

Navigation to home page completed
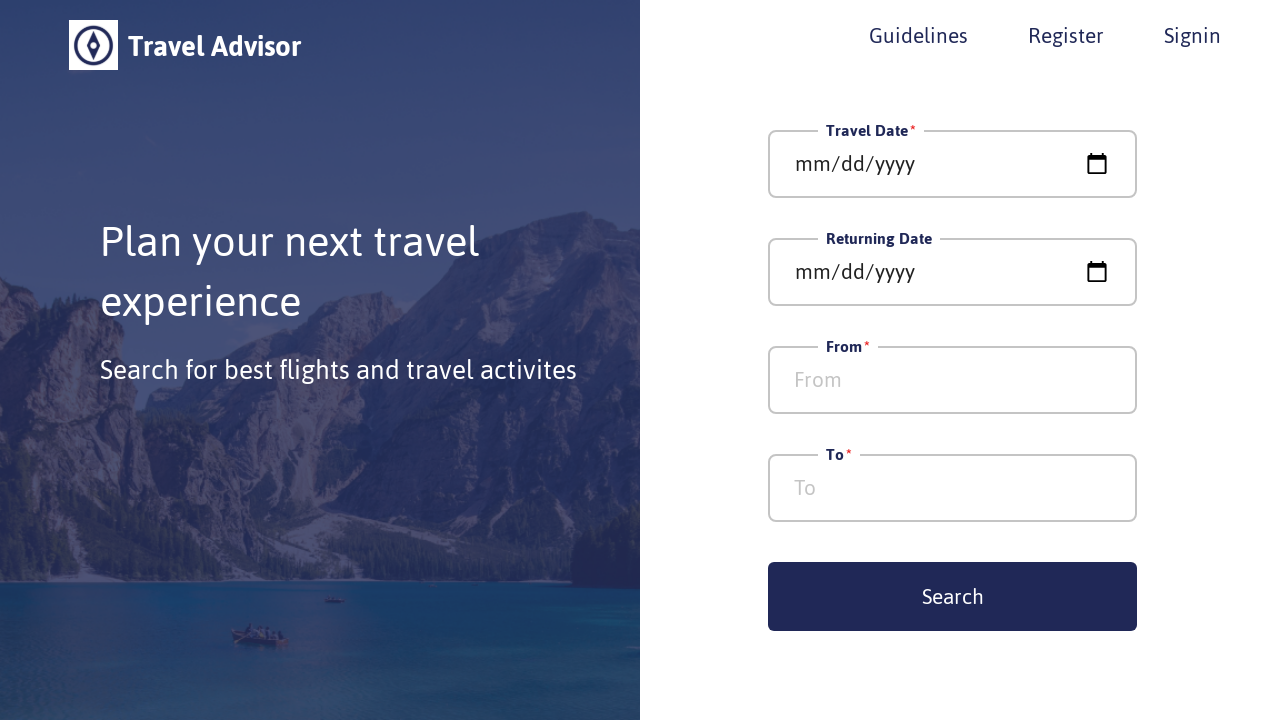

Verified current URL is home page
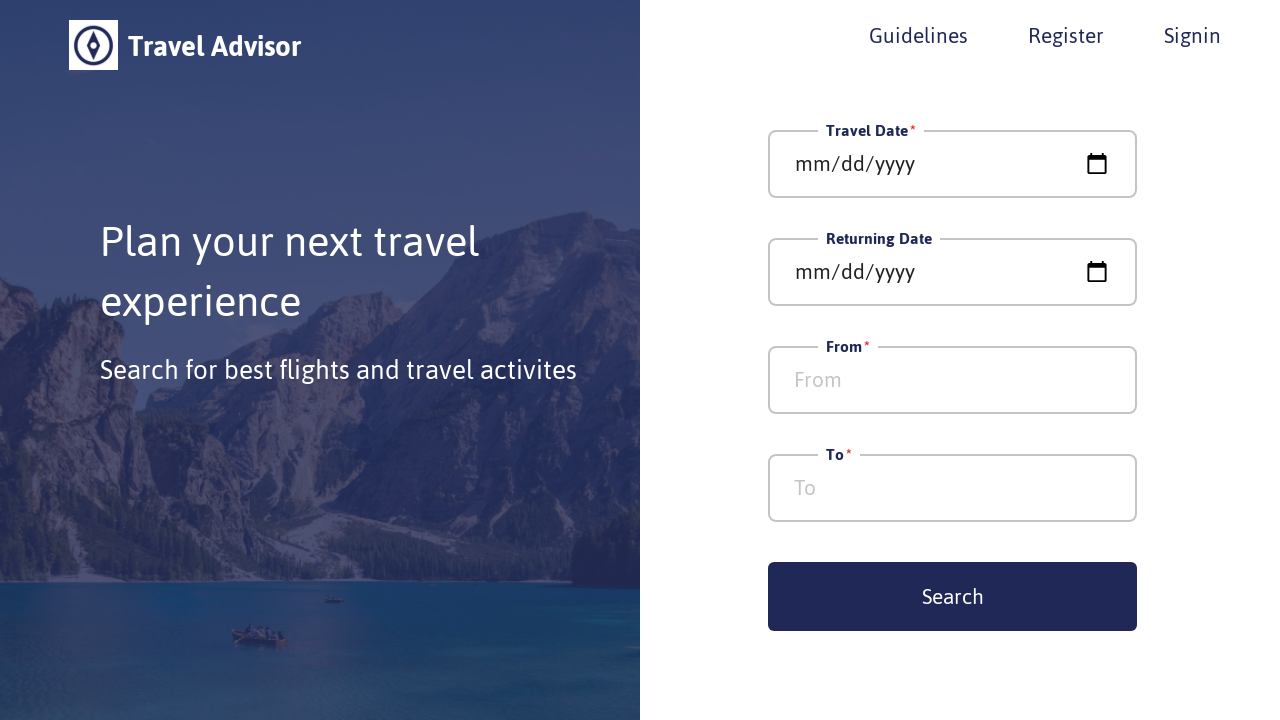

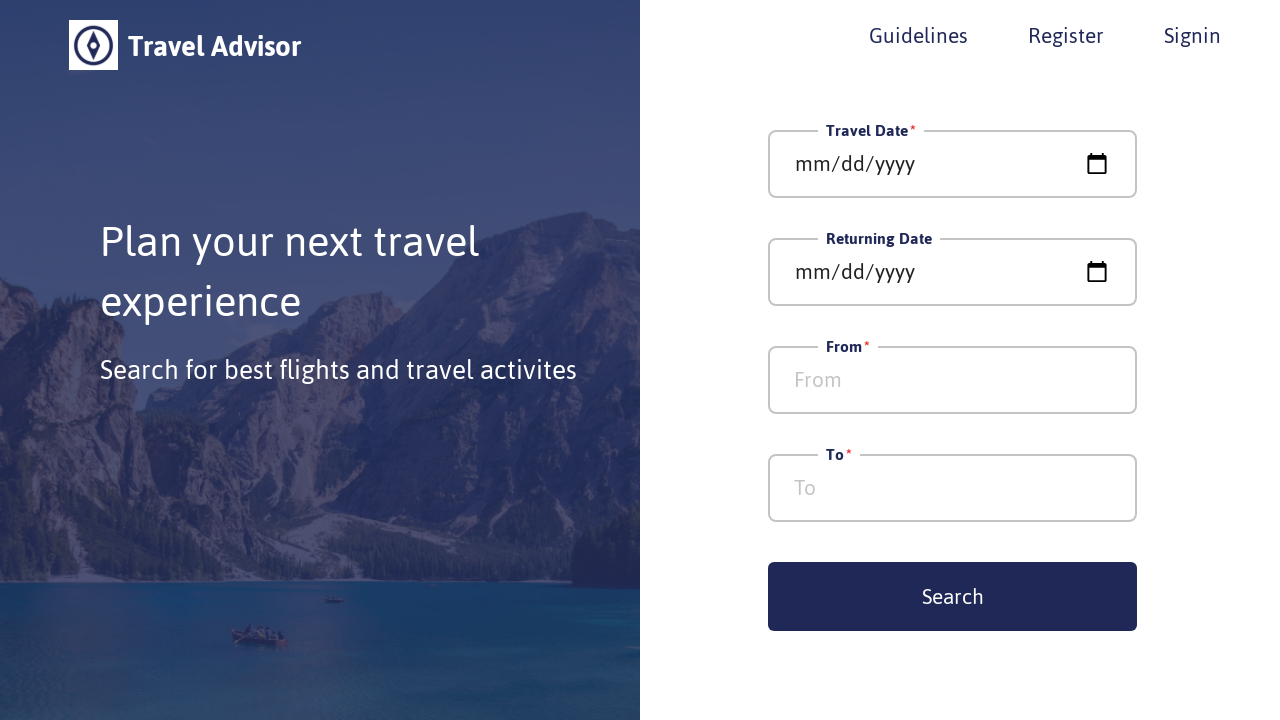